Tests filtering to display only completed items

Starting URL: https://demo.playwright.dev/todomvc

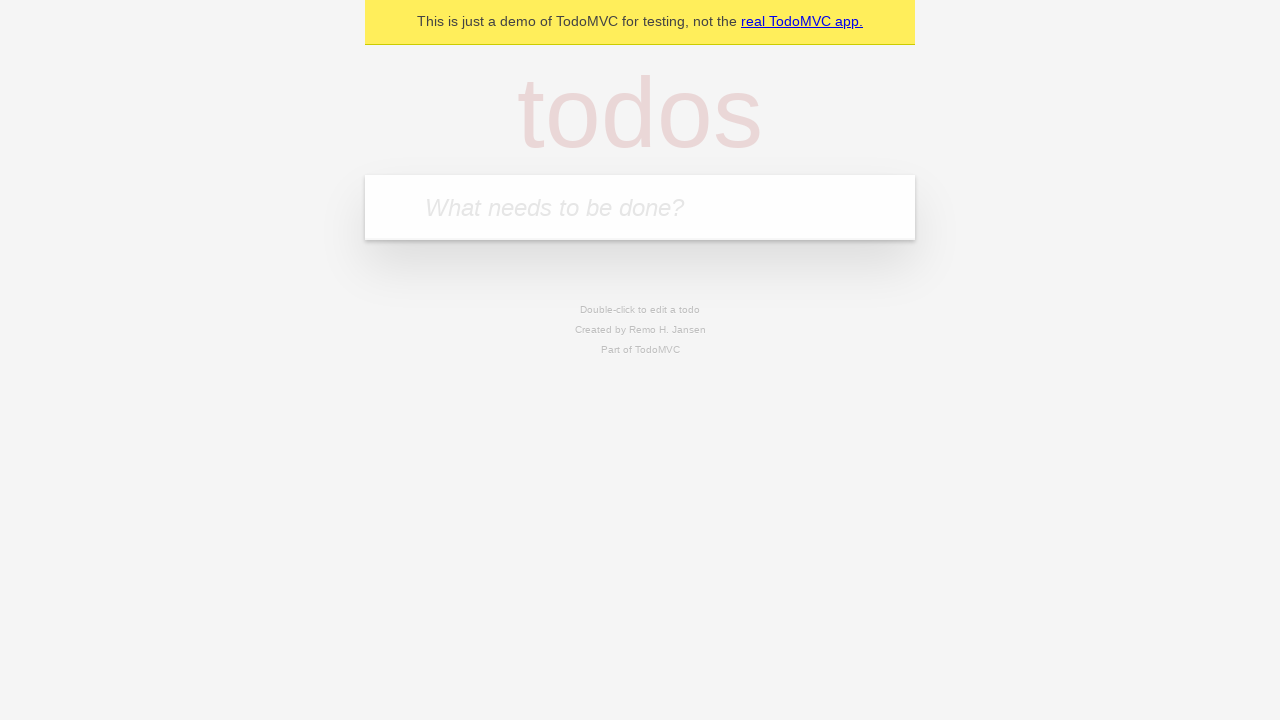

Filled todo input with 'buy some cheese' on .new-todo
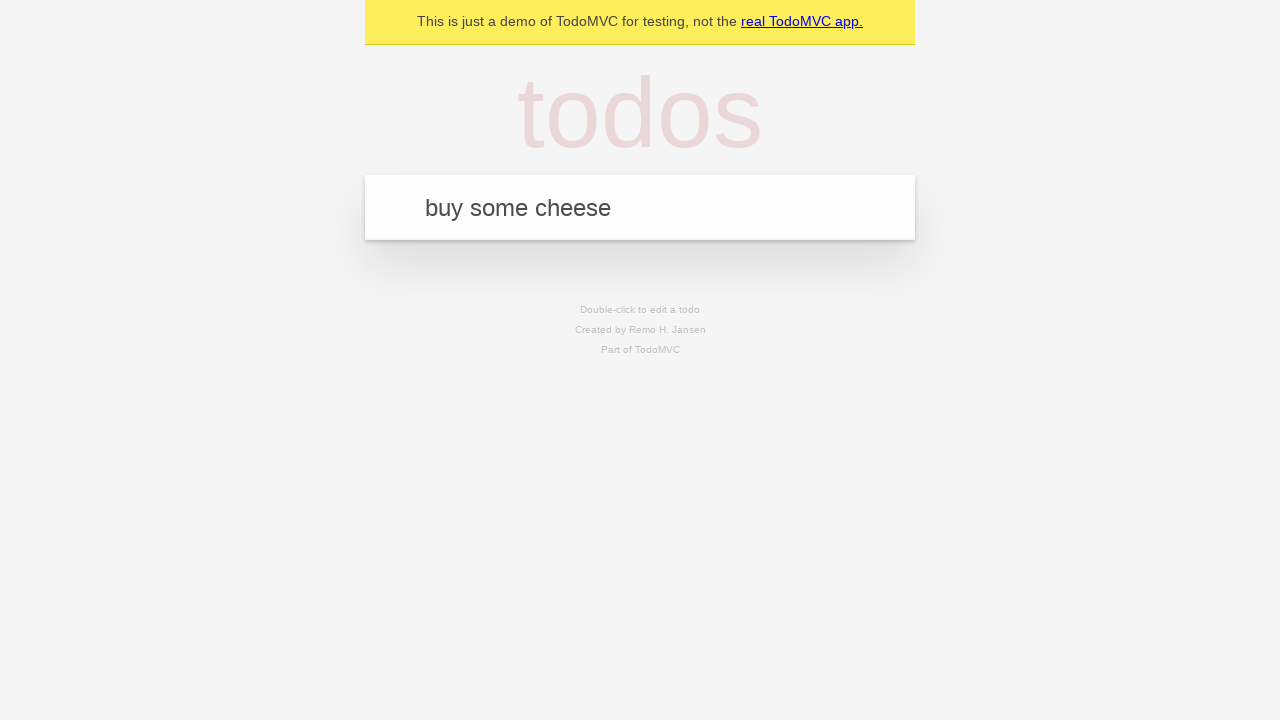

Pressed Enter to add first todo item on .new-todo
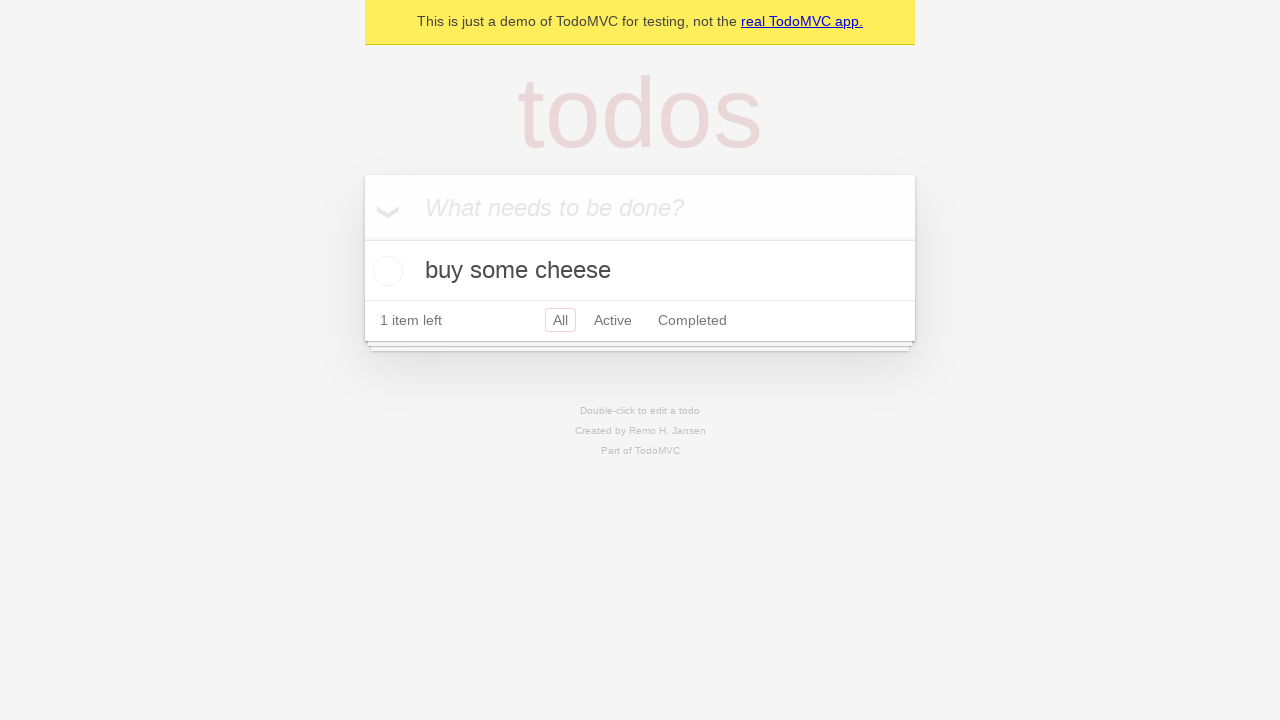

Filled todo input with 'feed the cat' on .new-todo
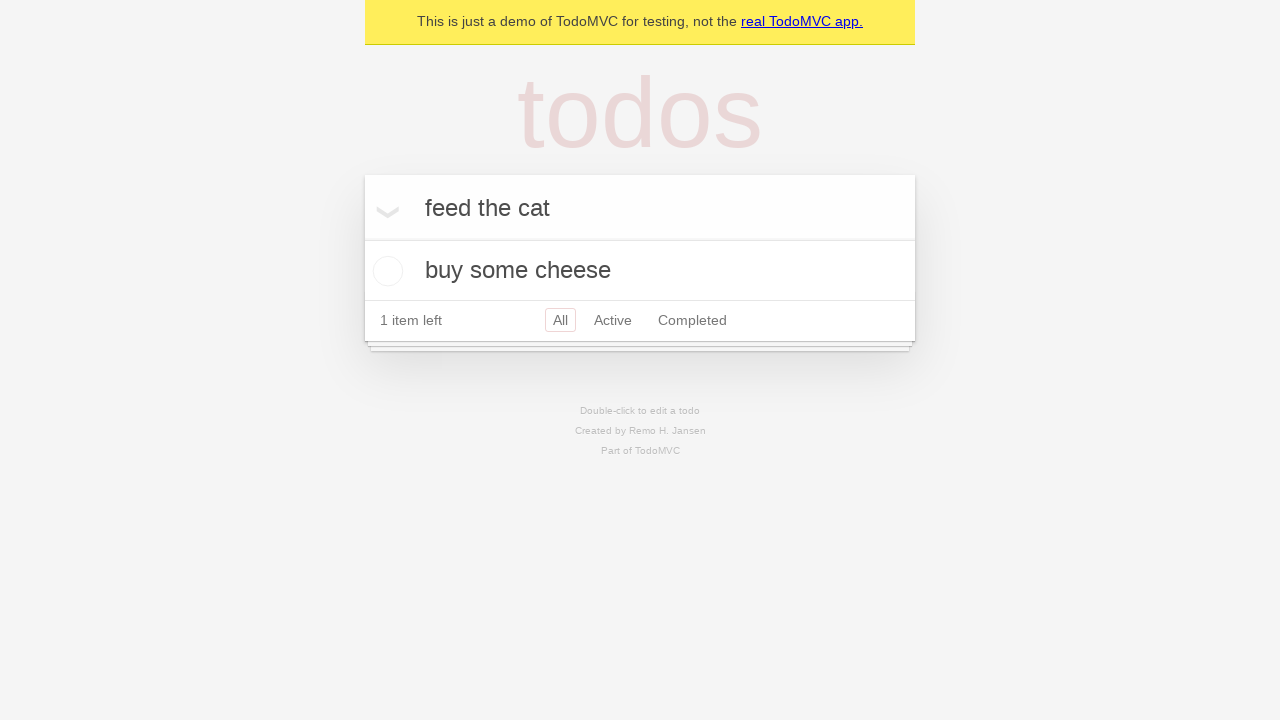

Pressed Enter to add second todo item on .new-todo
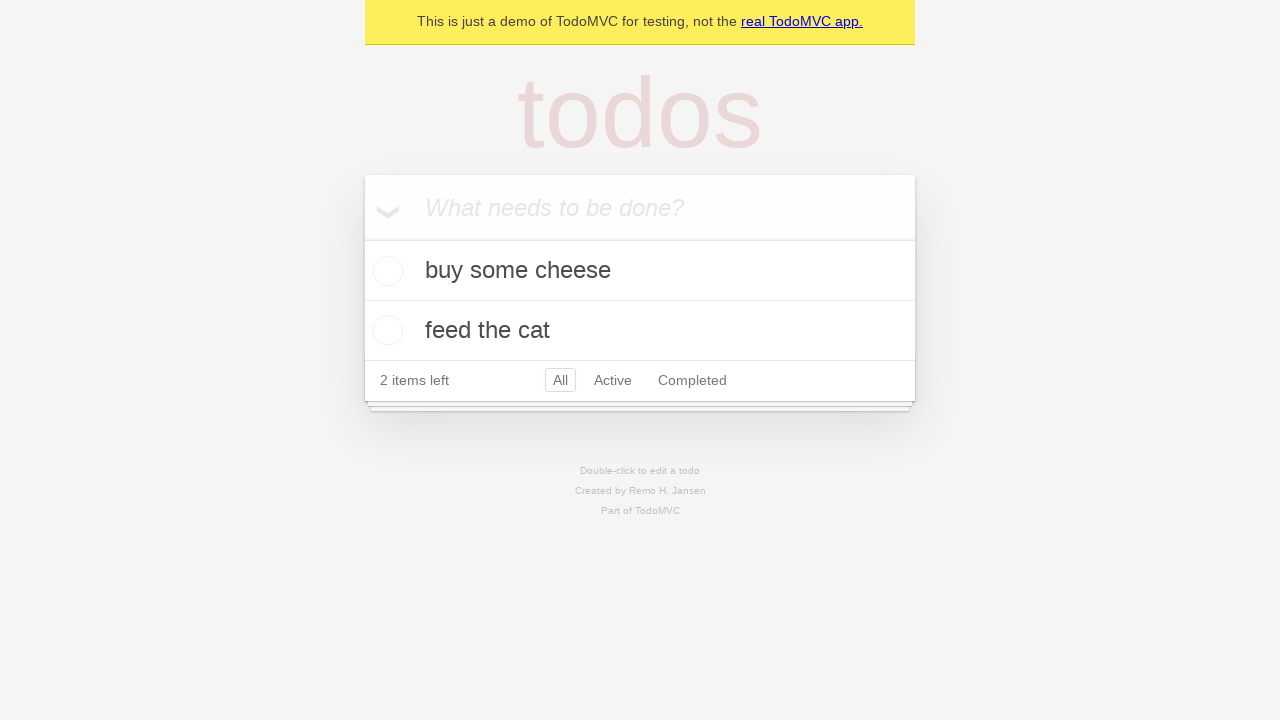

Filled todo input with 'book a doctors appointment' on .new-todo
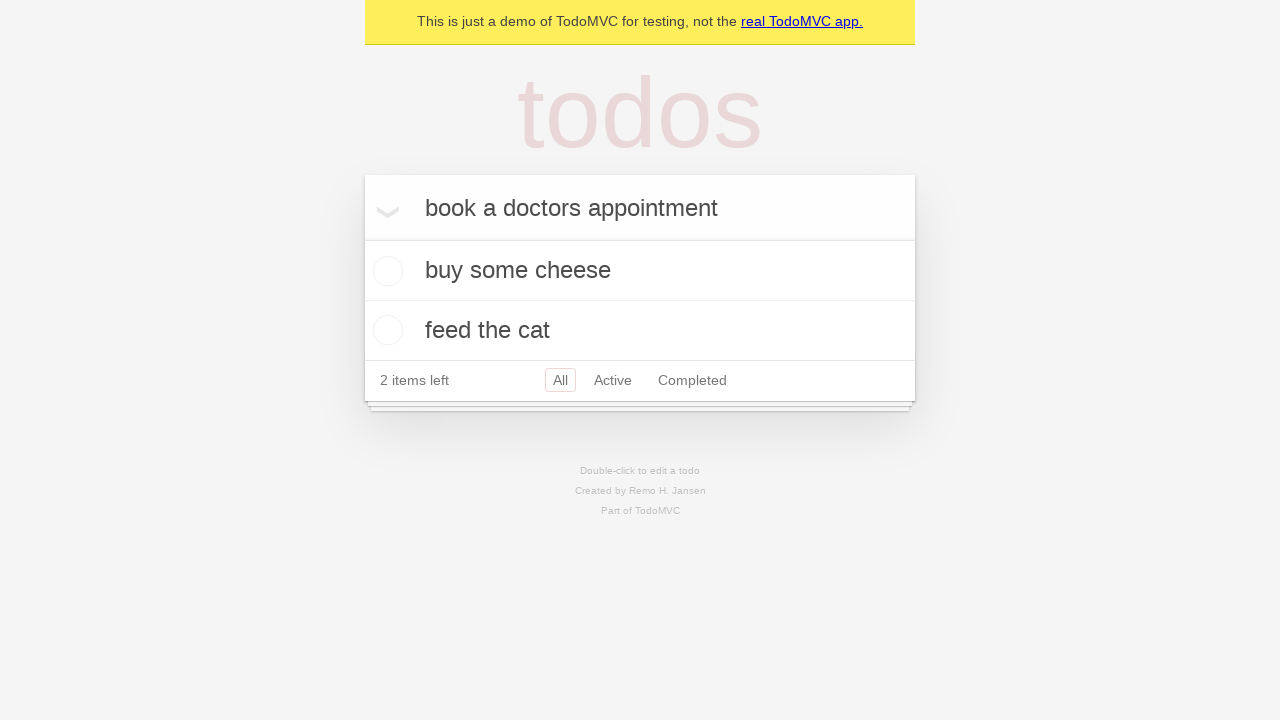

Pressed Enter to add third todo item on .new-todo
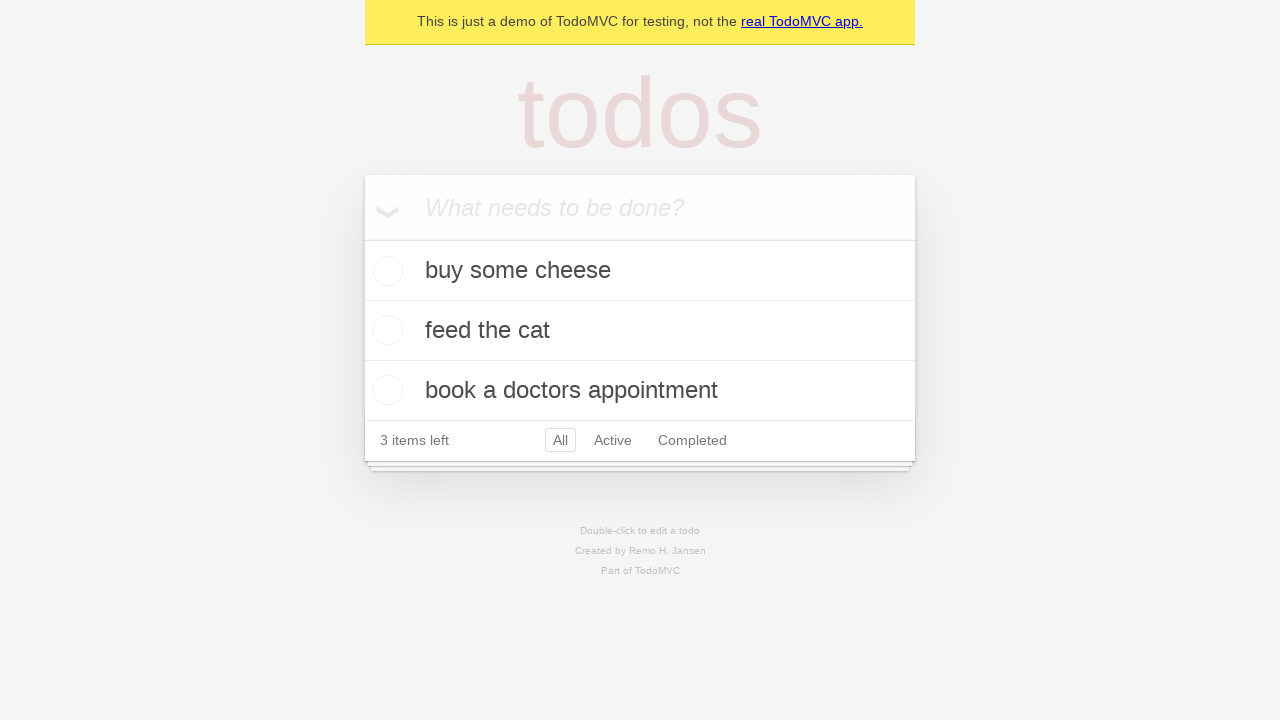

Waited for all three todo items to be visible
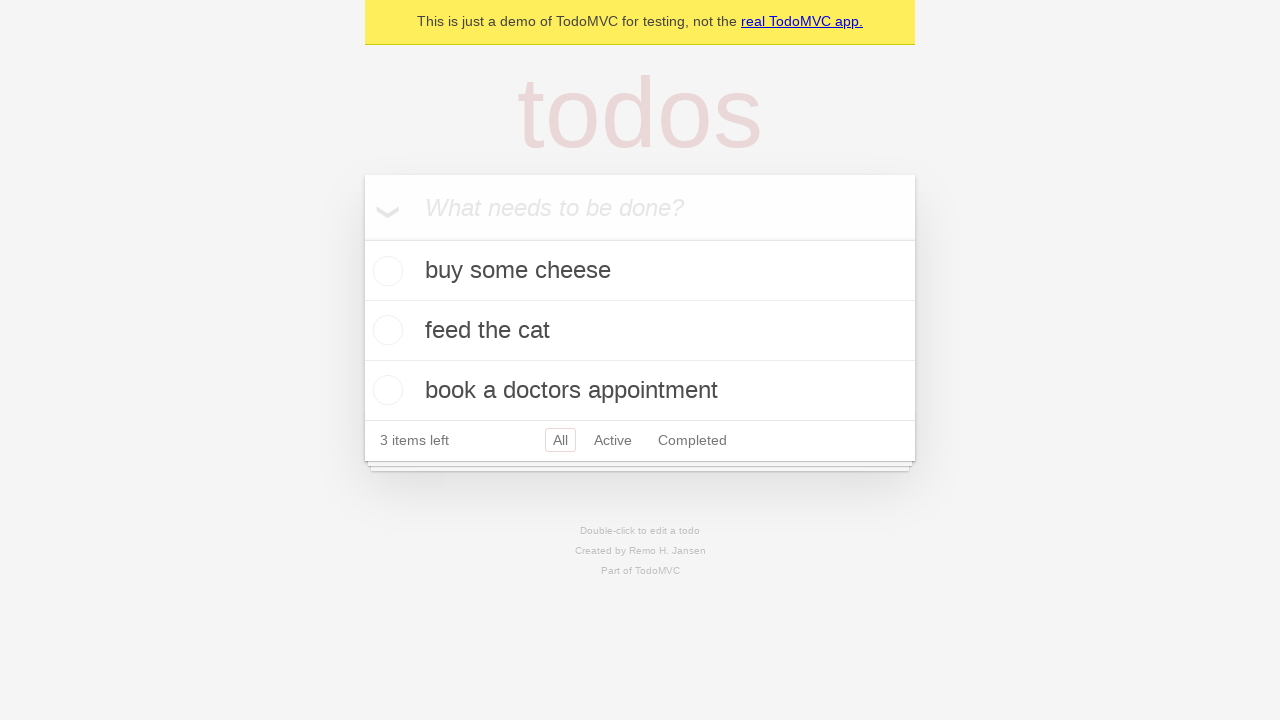

Marked second todo item as complete at (385, 330) on .todo-list li .toggle >> nth=1
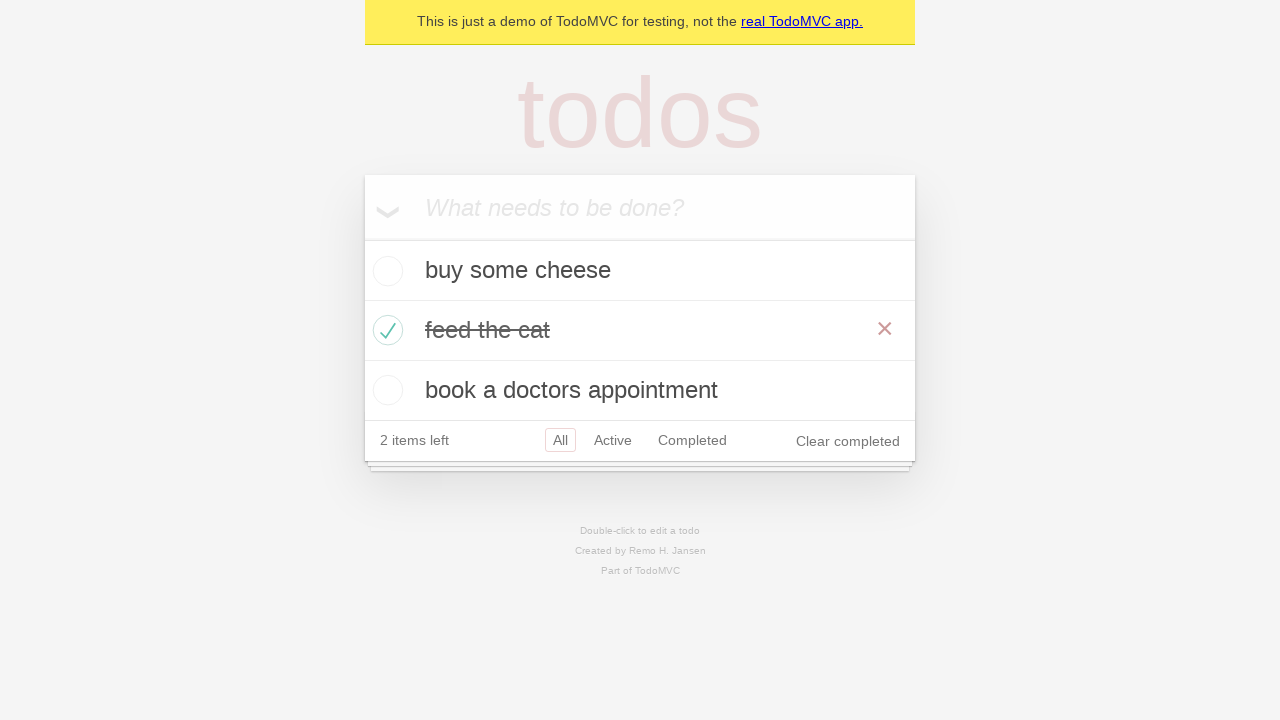

Clicked Completed filter to display only completed items at (692, 440) on .filters >> text=Completed
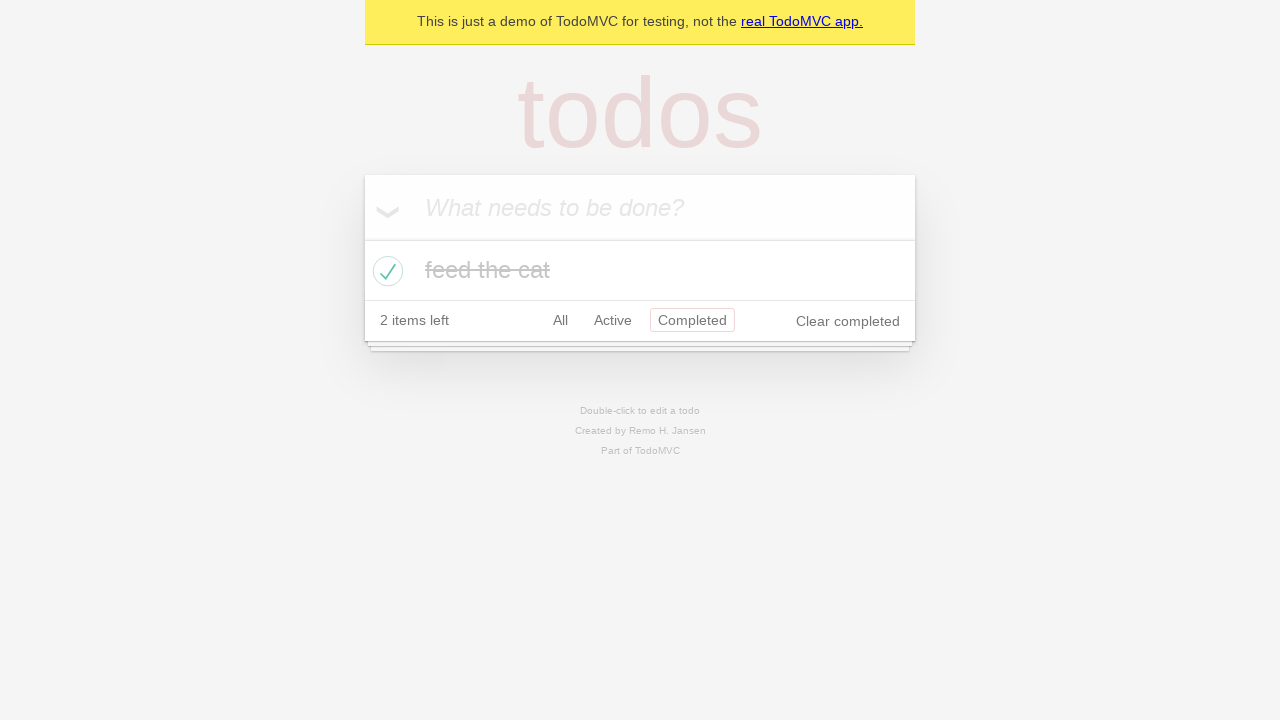

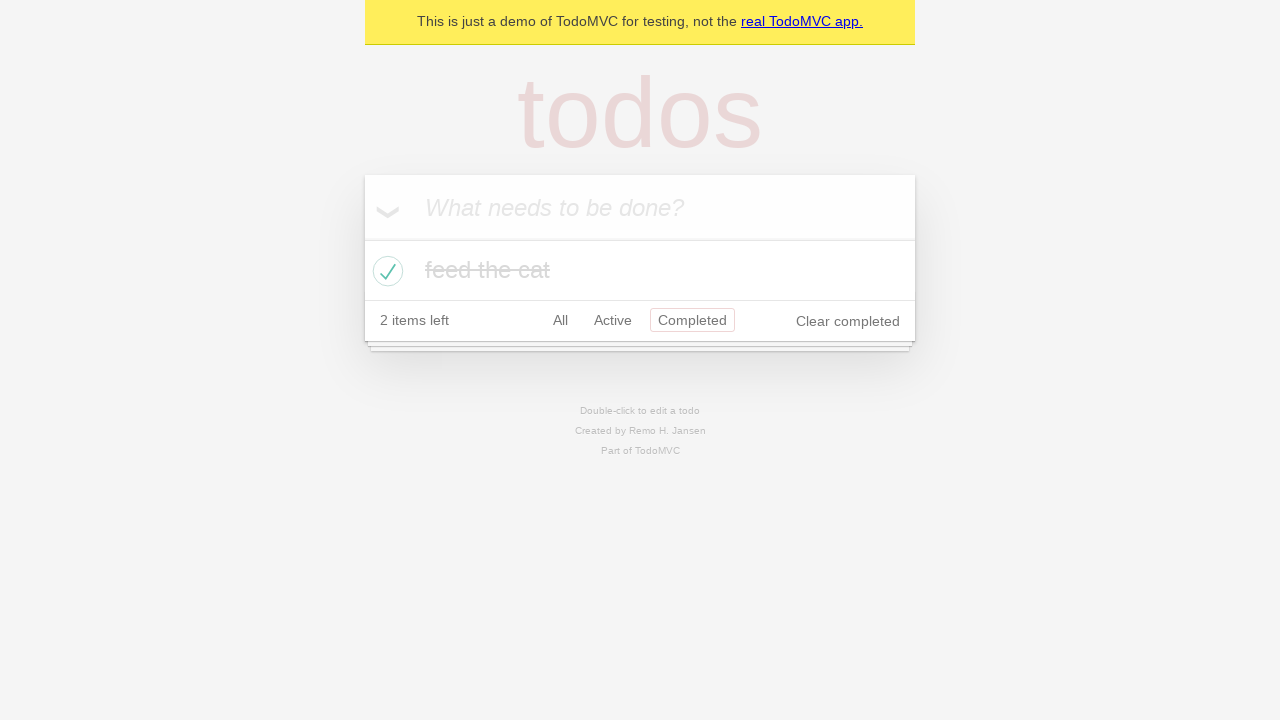